Tests radio button functionality by clicking multiple radio buttons (hockey, football, yellow) and verifying they become selected after clicking.

Starting URL: https://practice.cydeo.com/radio_buttons

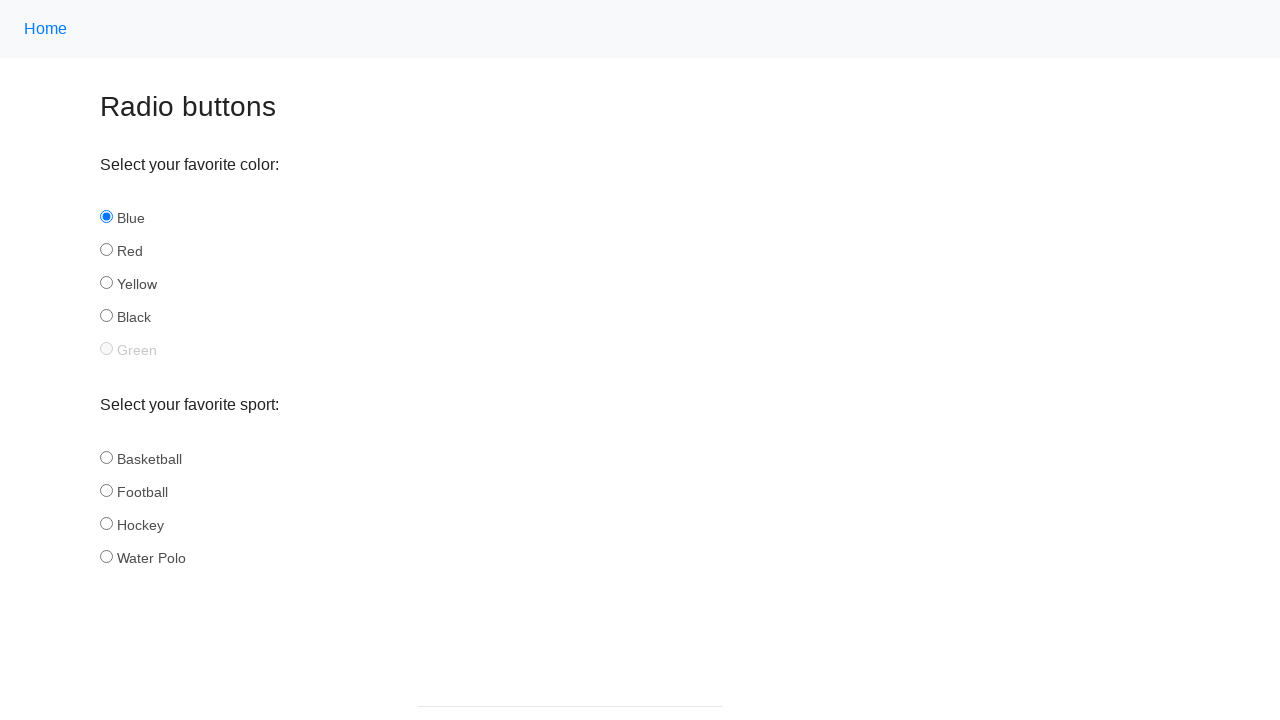

Clicked hockey radio button in sport group at (106, 523) on input[name='sport'][id='hockey']
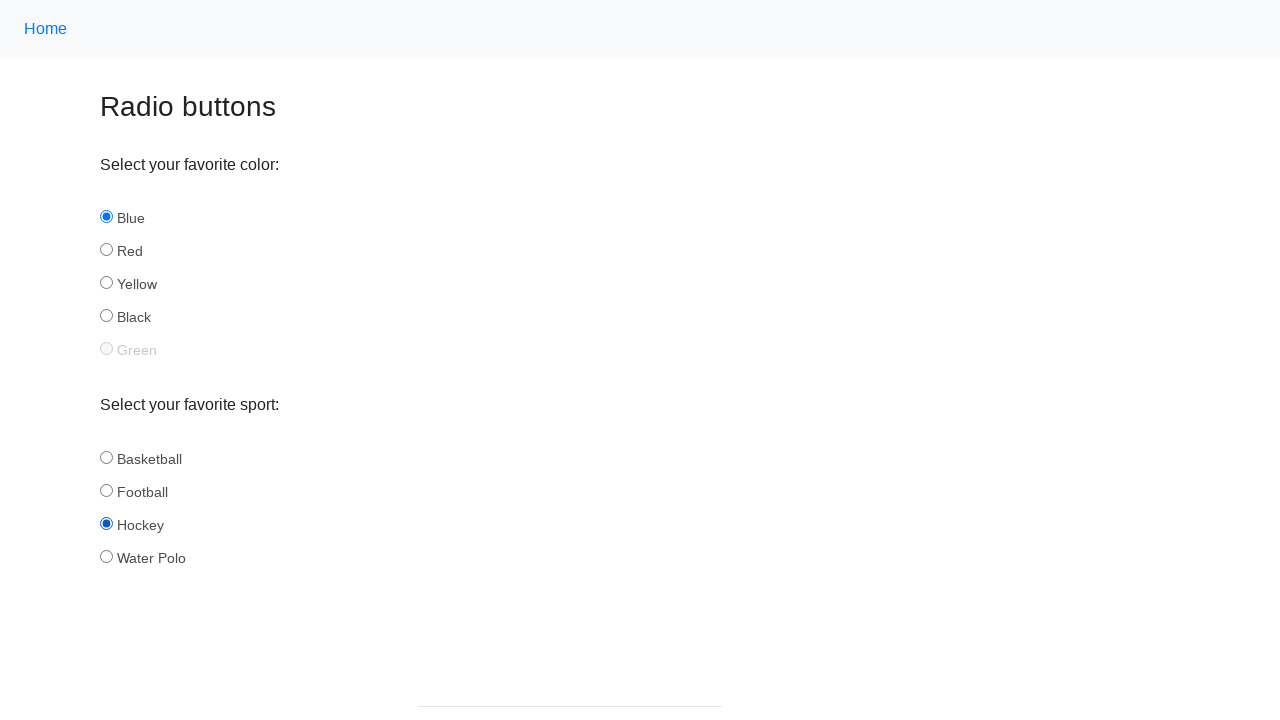

Verified hockey radio button is checked
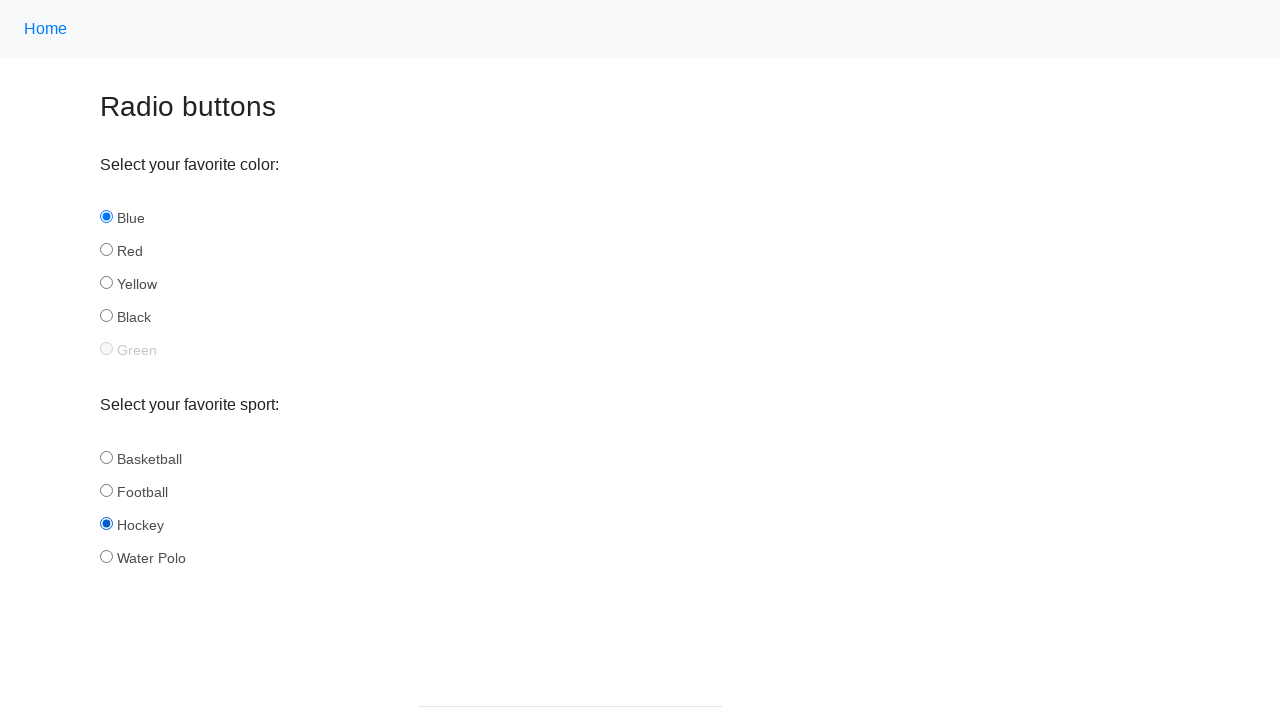

Clicked football radio button in sport group at (106, 490) on input[name='sport'][id='football']
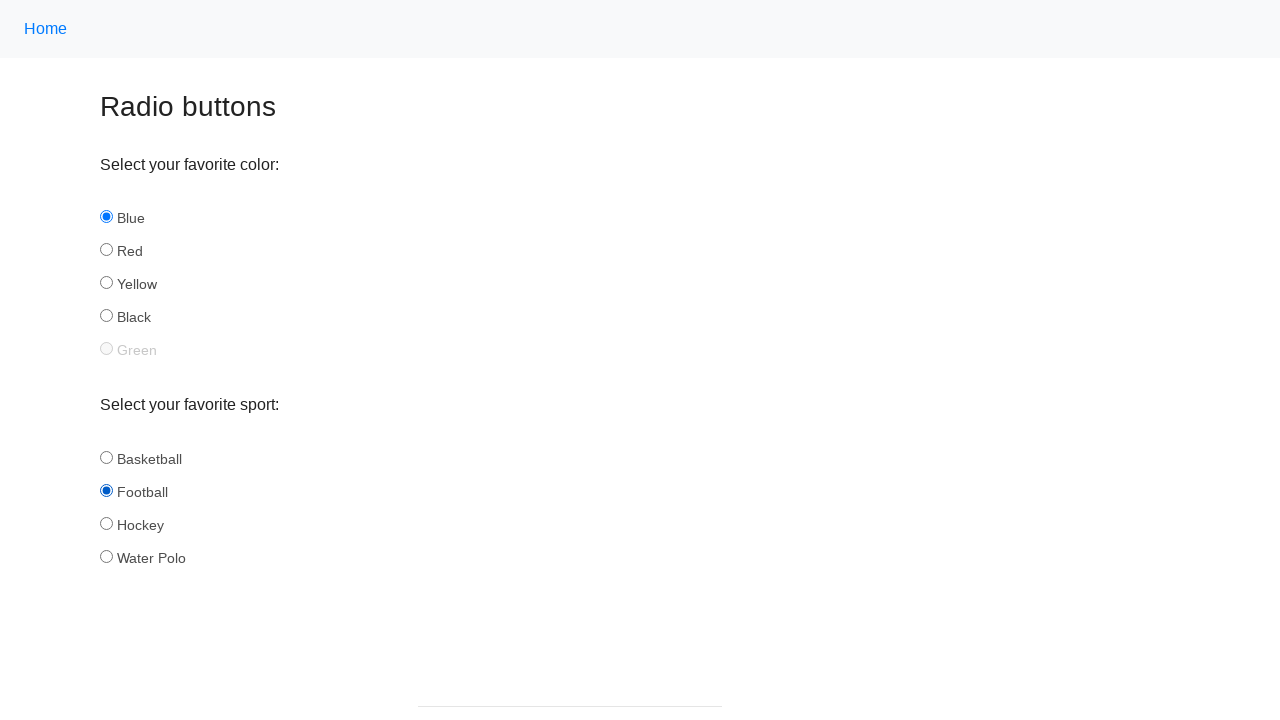

Verified football radio button is checked
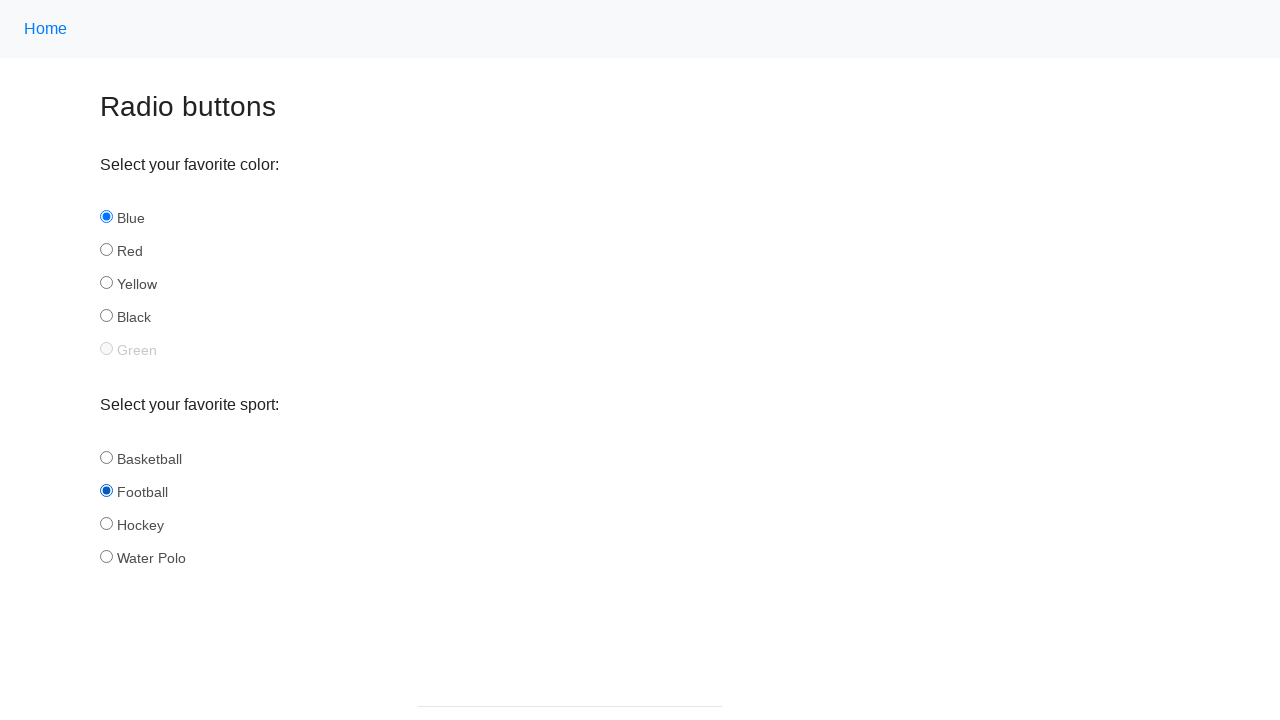

Clicked yellow radio button in color group at (106, 283) on input[name='color'][id='yellow']
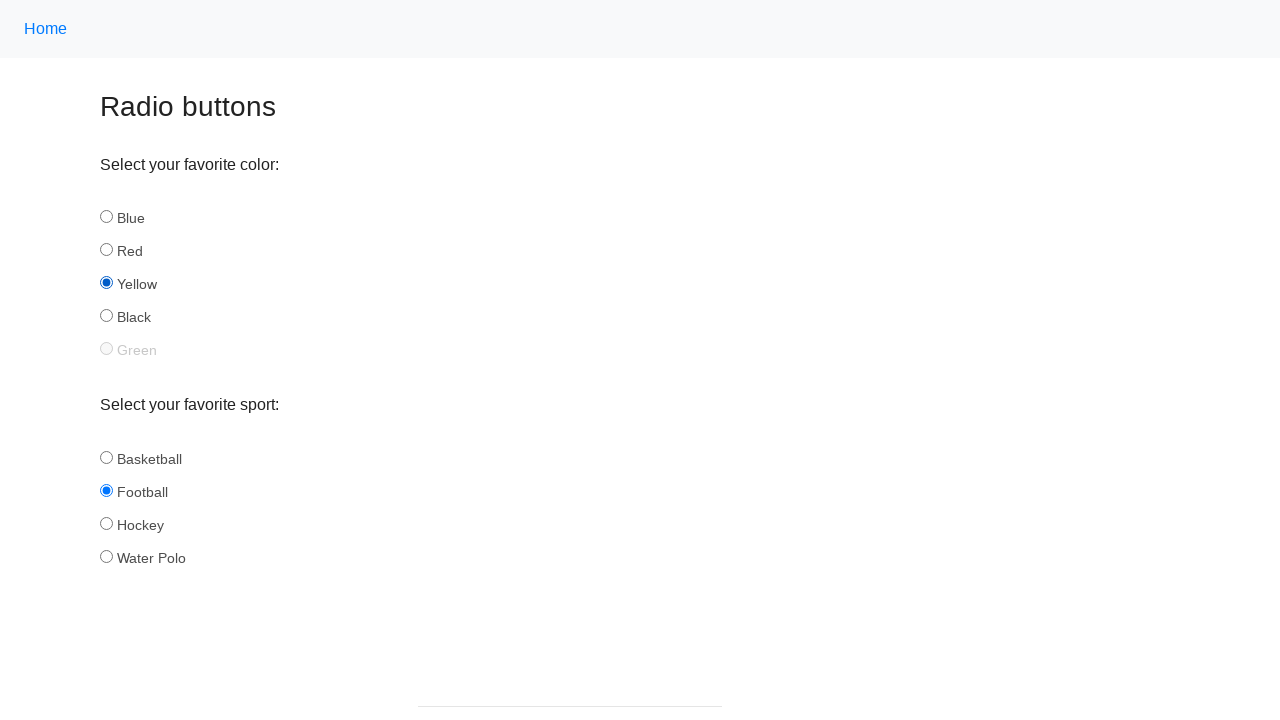

Verified yellow radio button is checked
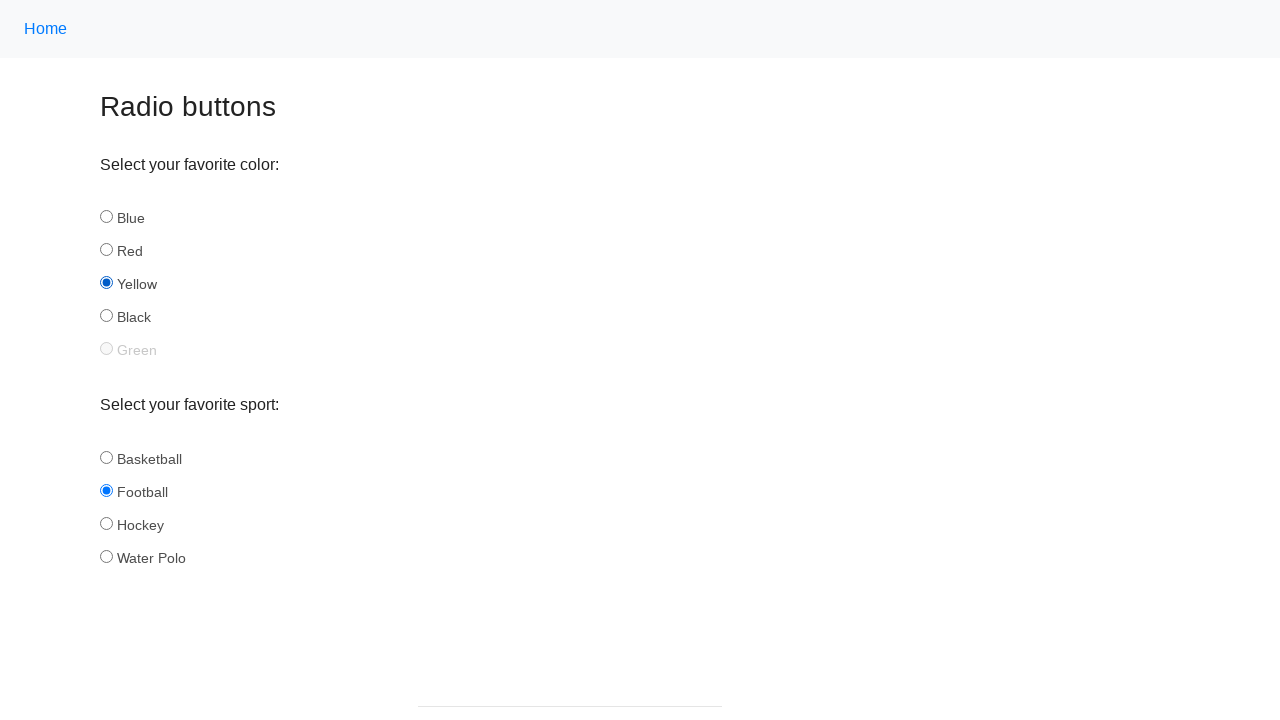

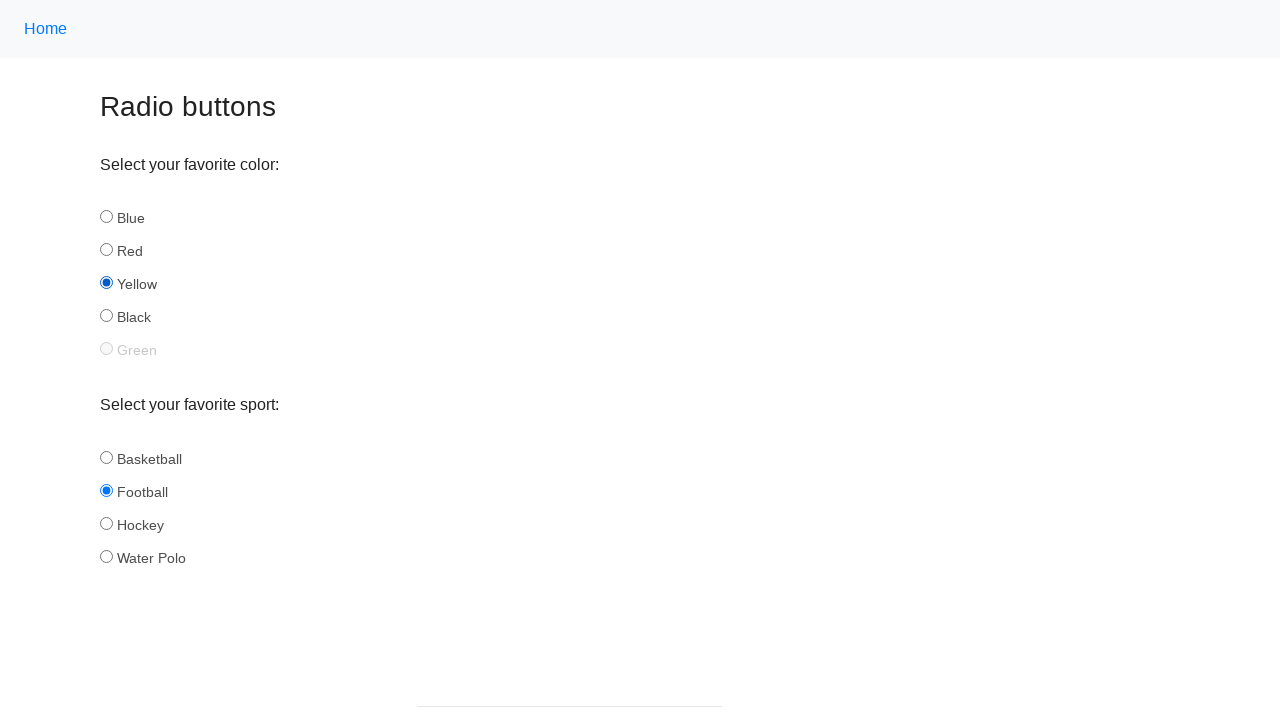